Tests sorting the Due column using semantic class-based locators on table2, which has more descriptive CSS classes

Starting URL: http://the-internet.herokuapp.com/tables

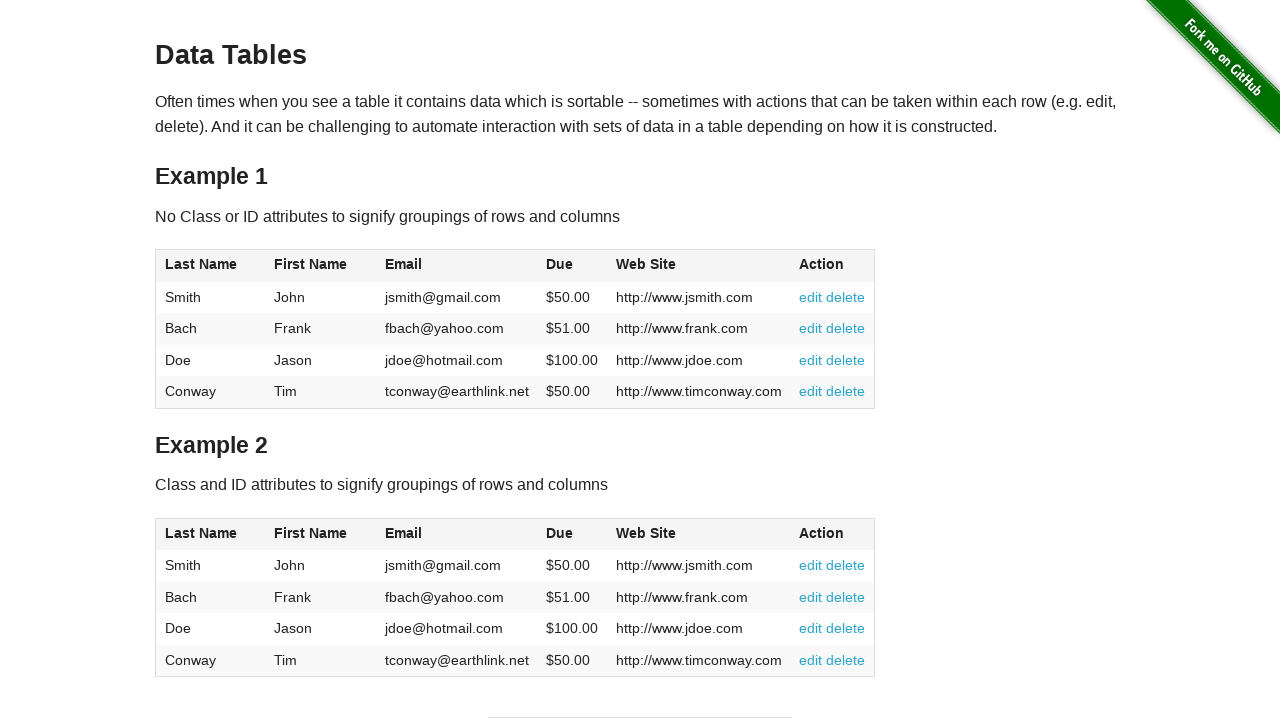

Clicked the Due column header in table2 to sort in ascending order at (560, 533) on #table2 thead .dues
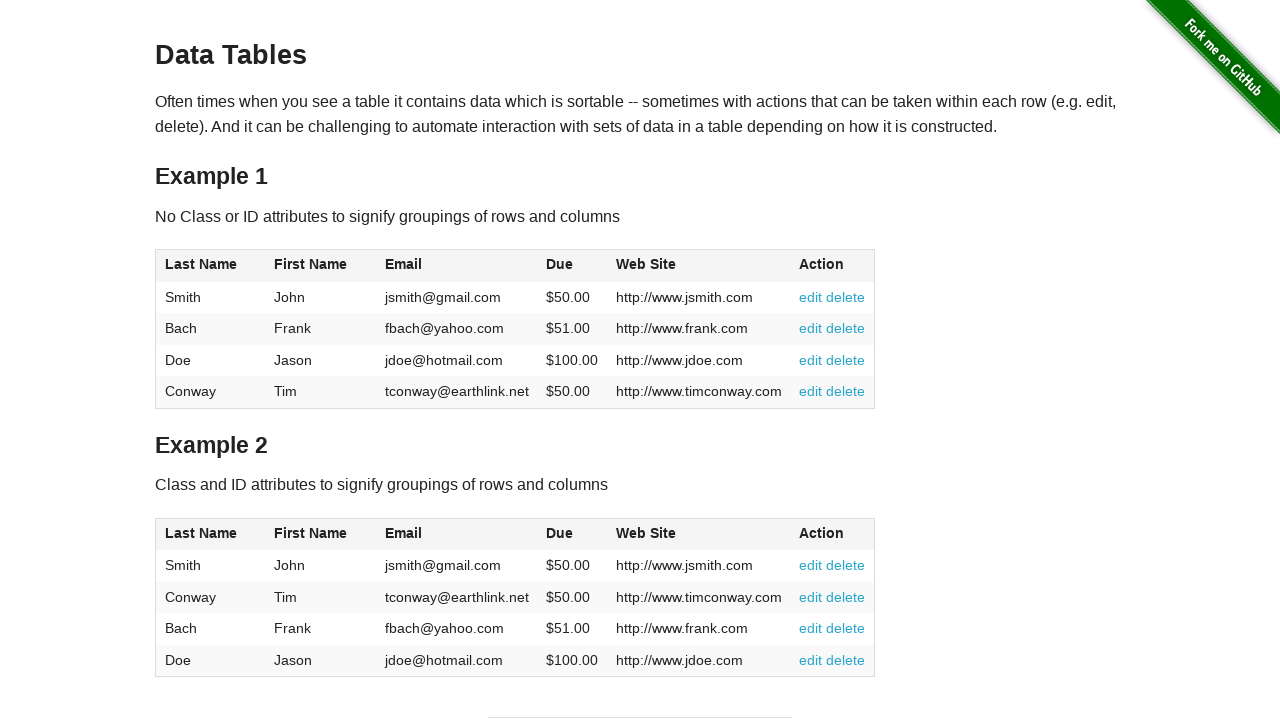

Verified Due column cells loaded after sorting
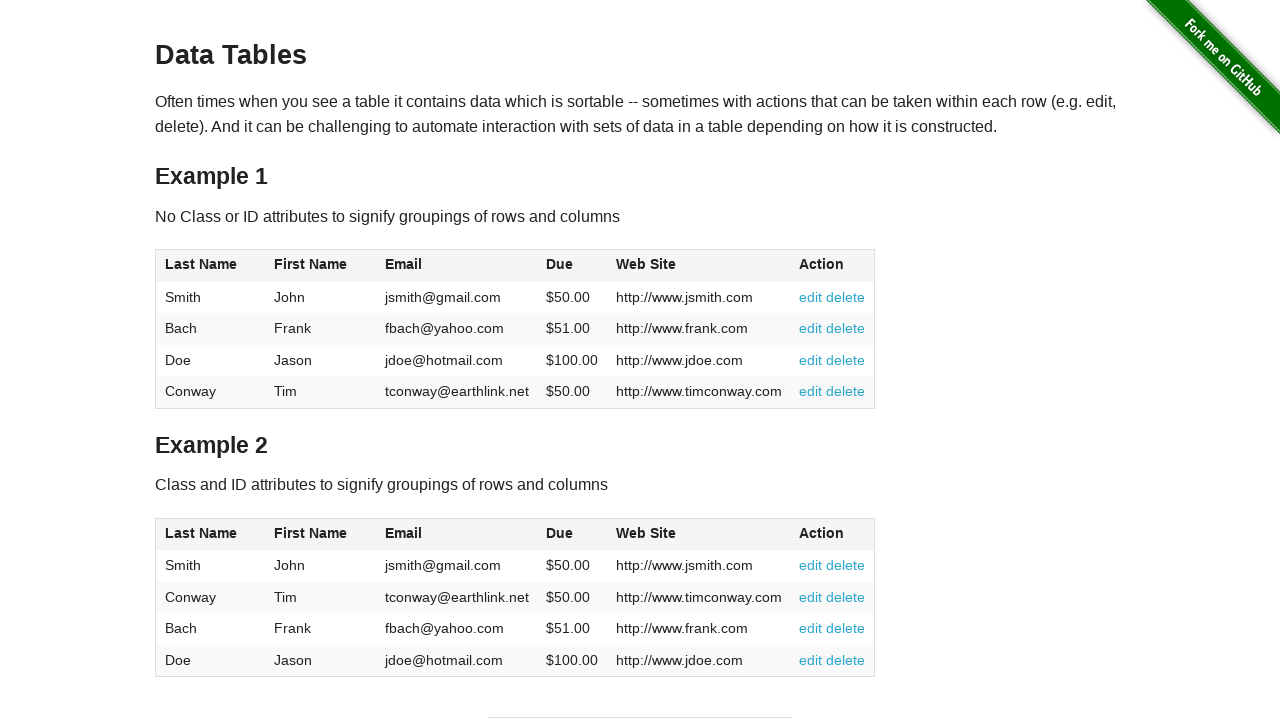

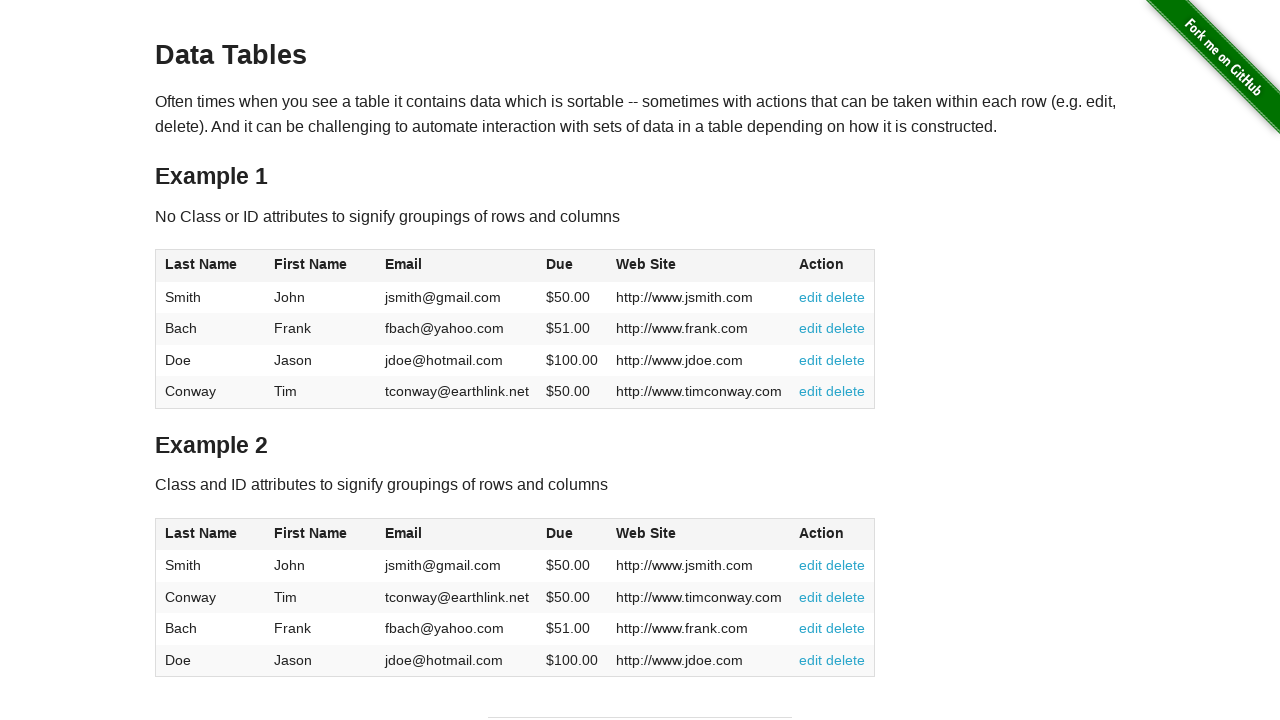